Tests closing a modal dialog by dispatching an Escape keydown event

Starting URL: https://testpages.eviltester.com/styled/alerts/fake-alert-test.html

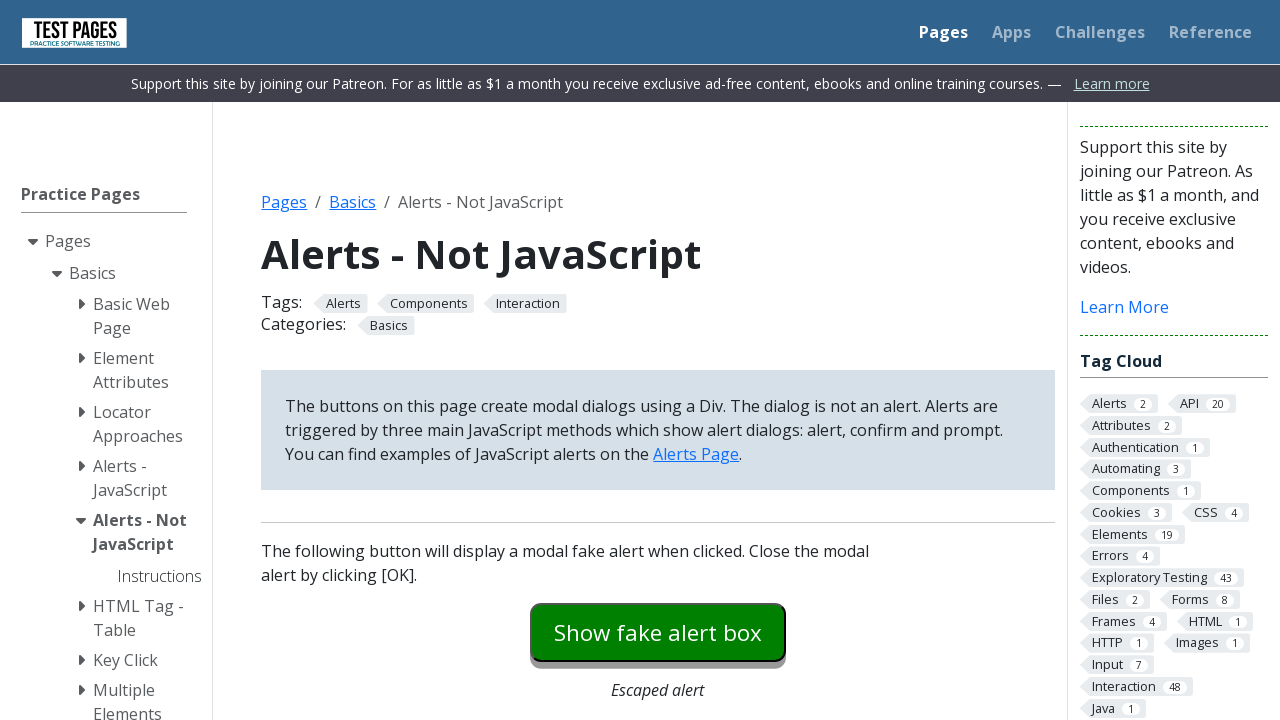

Clicked modal dialog button to open the dialog at (658, 360) on #modaldialog
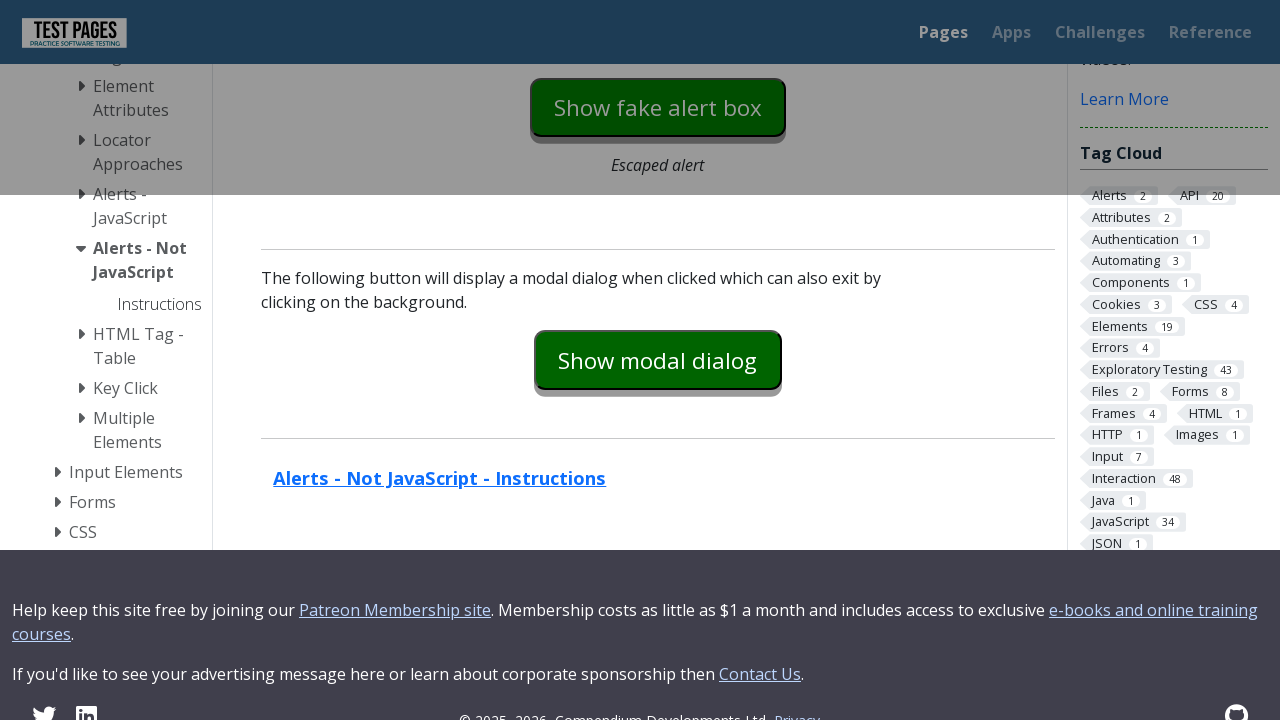

Dispatched Escape keydown event to document to close modal
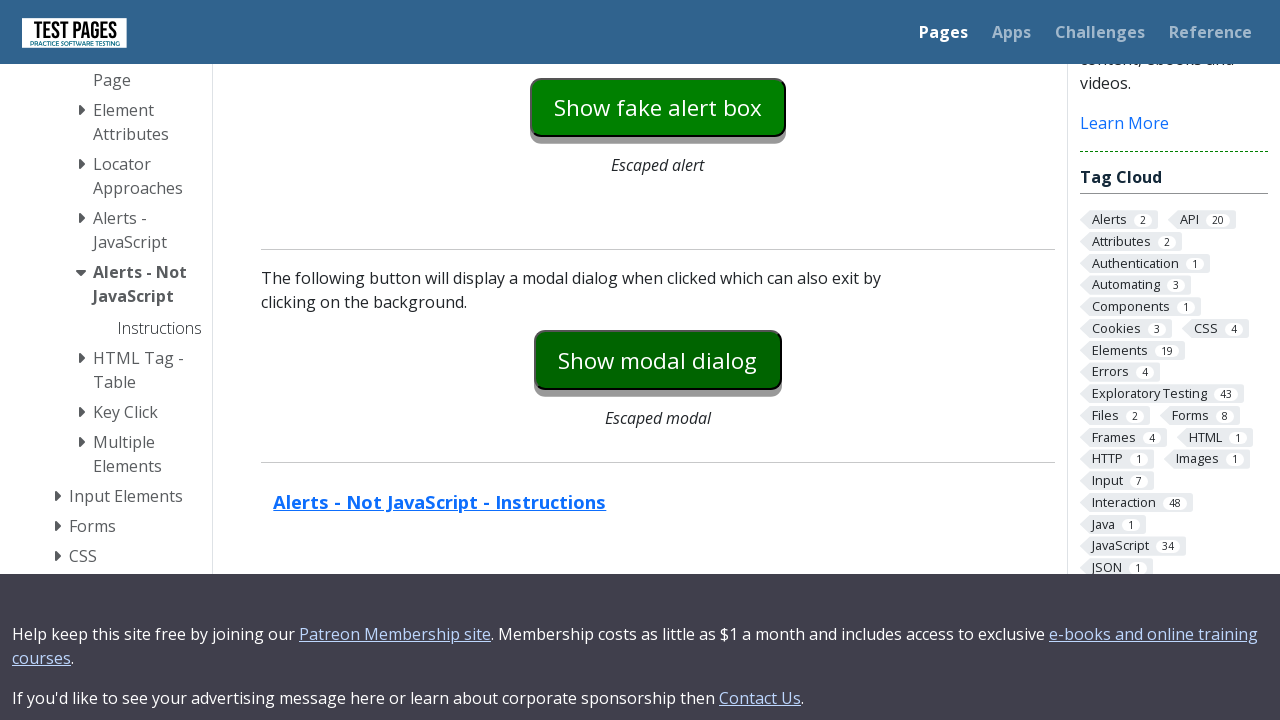

Verified that modal dialog is now hidden
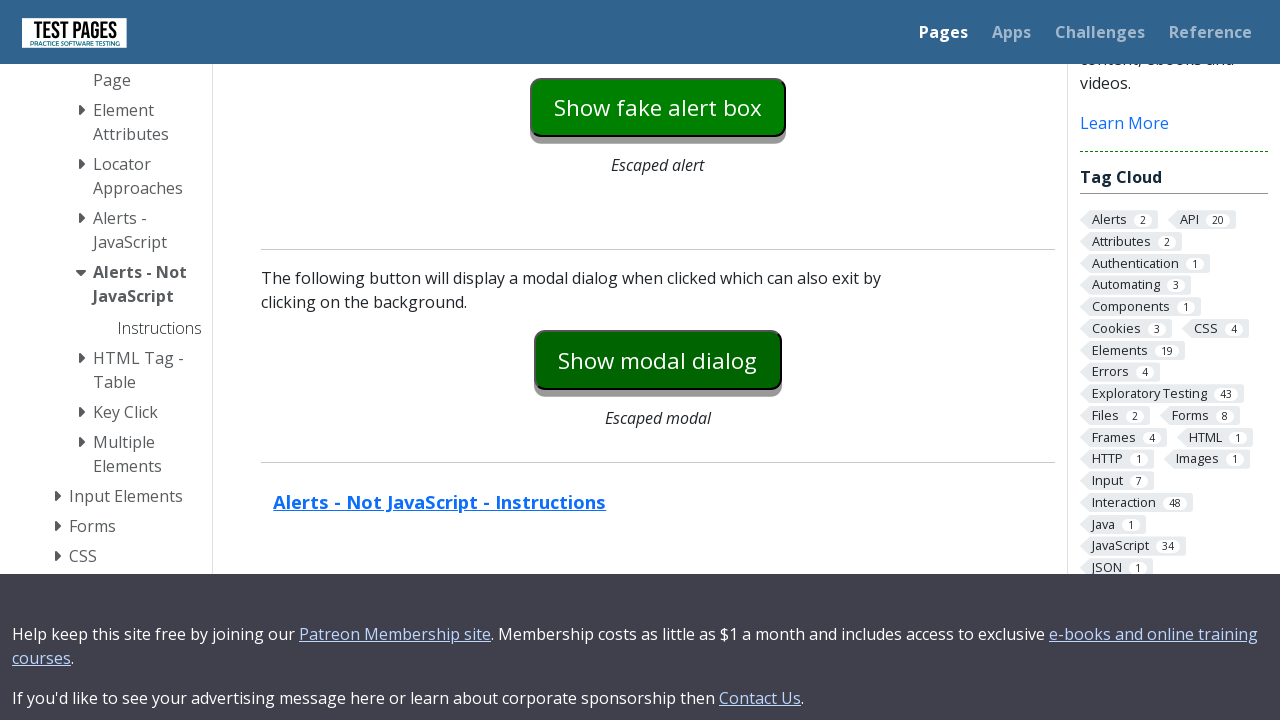

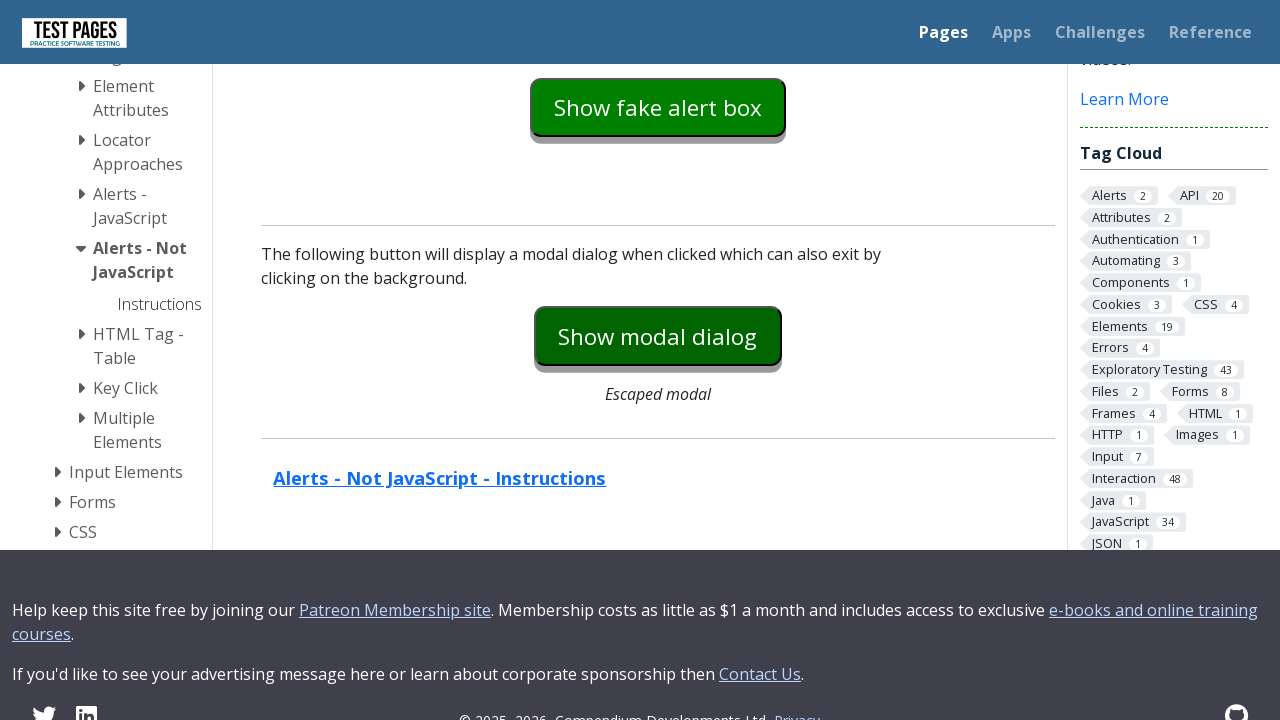